Navigates to W3Schools HTML tables page, scrolls to the intro paragraph, and interacts with the customers table by verifying its structure (rows and columns) and accessing specific cell data.

Starting URL: https://www.w3schools.com/html/html_tables.asp

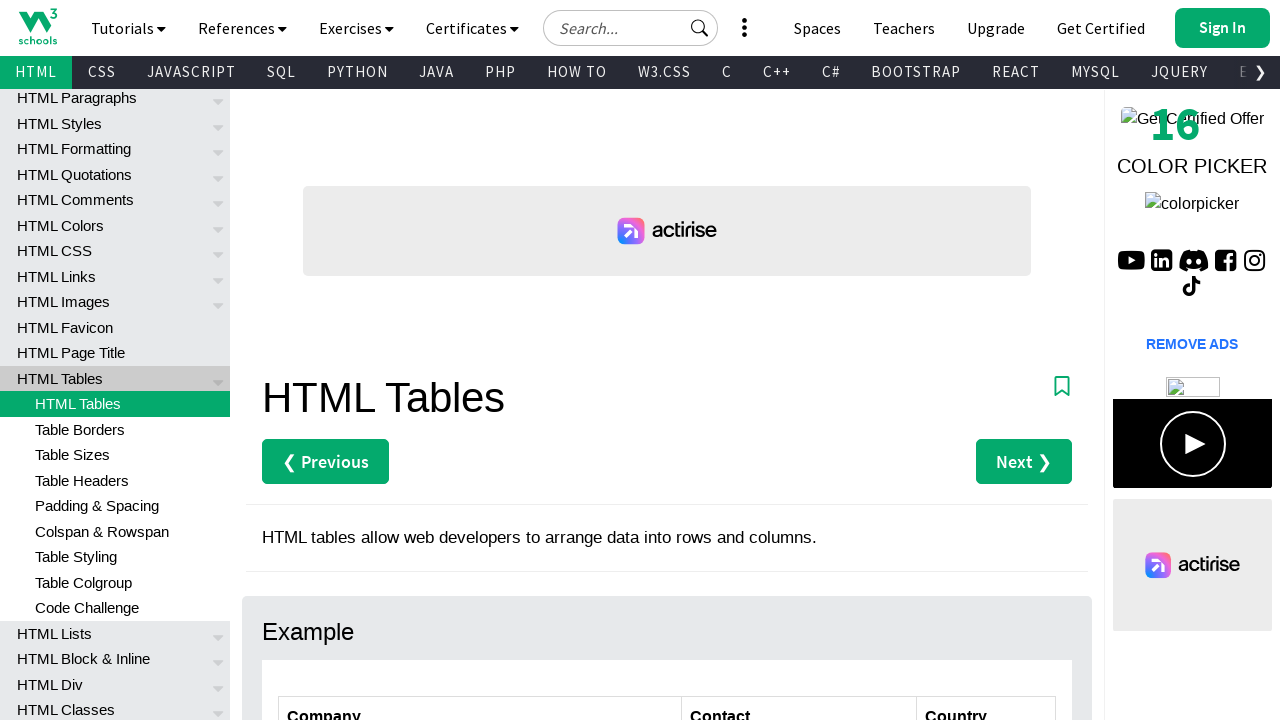

Scrolled intro paragraph into view
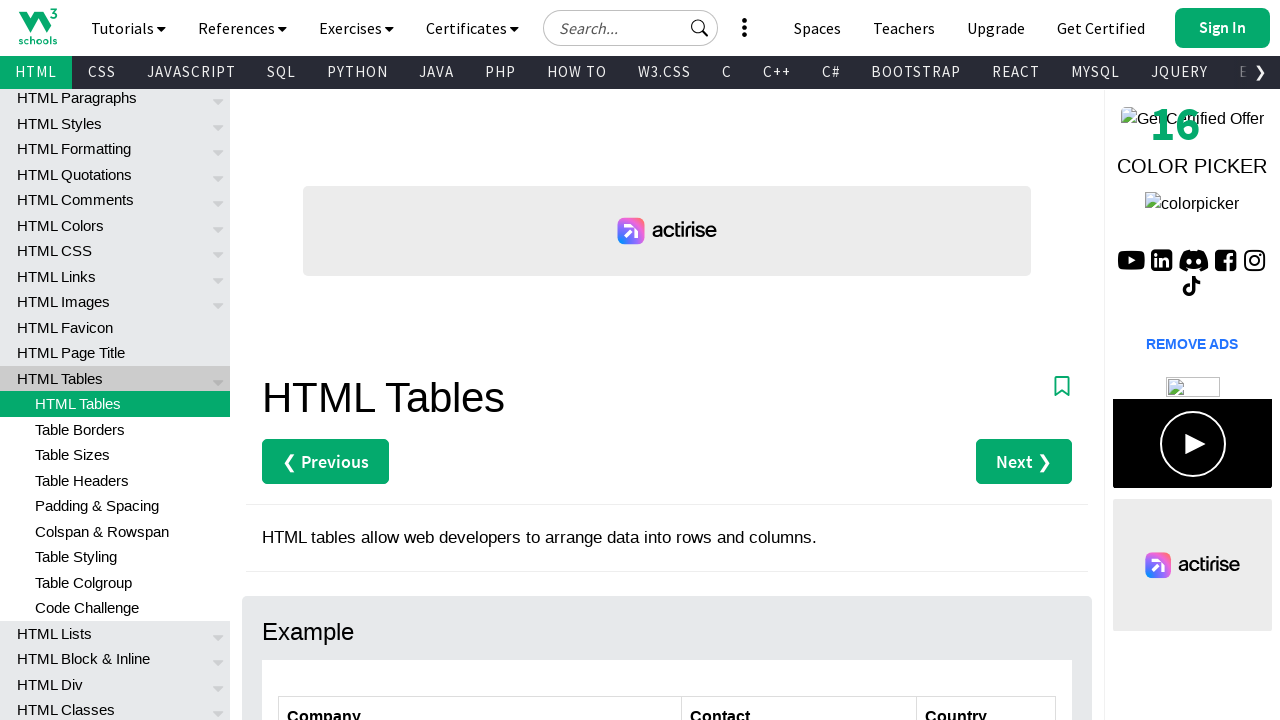

Customers table became visible
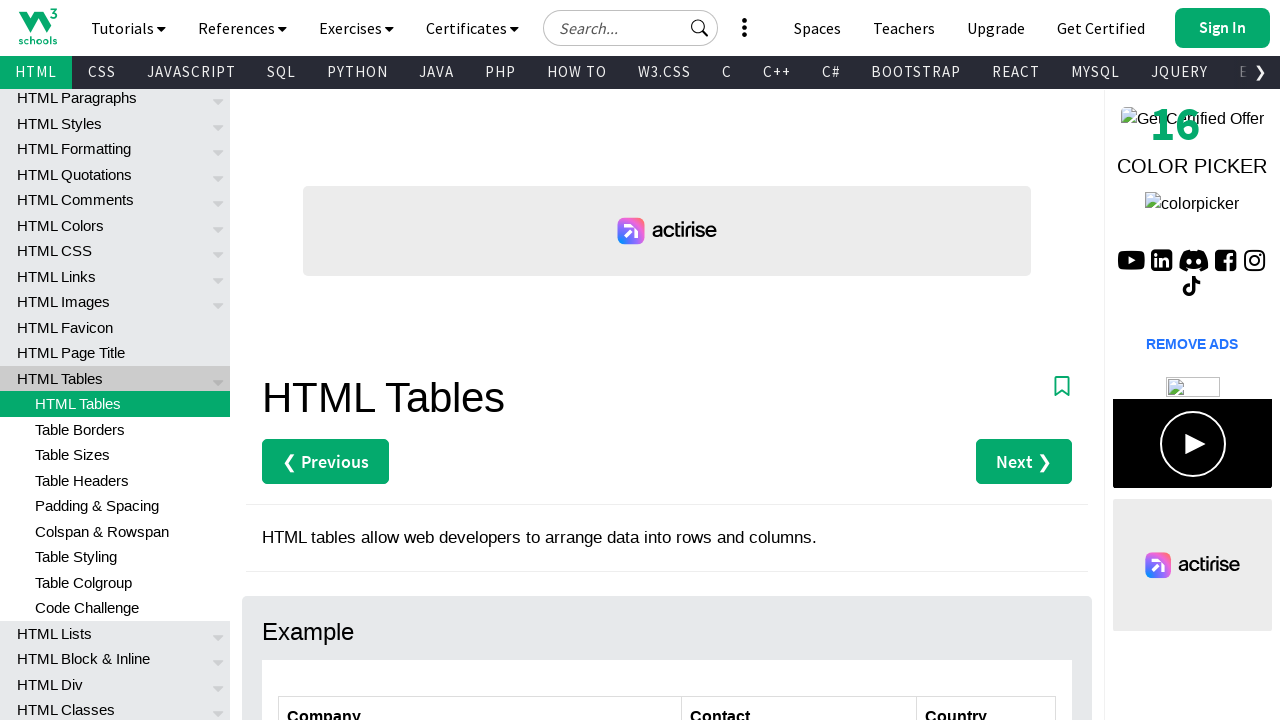

First table row loaded and verified
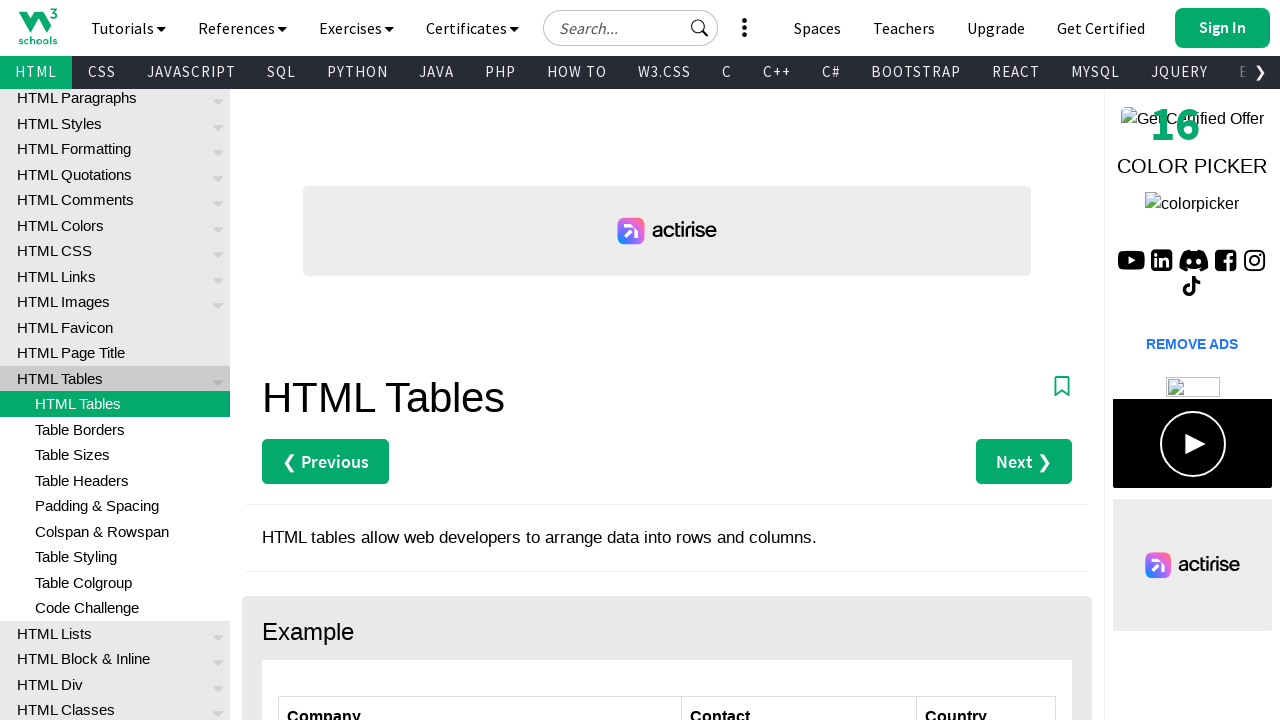

Table headers/columns loaded and verified
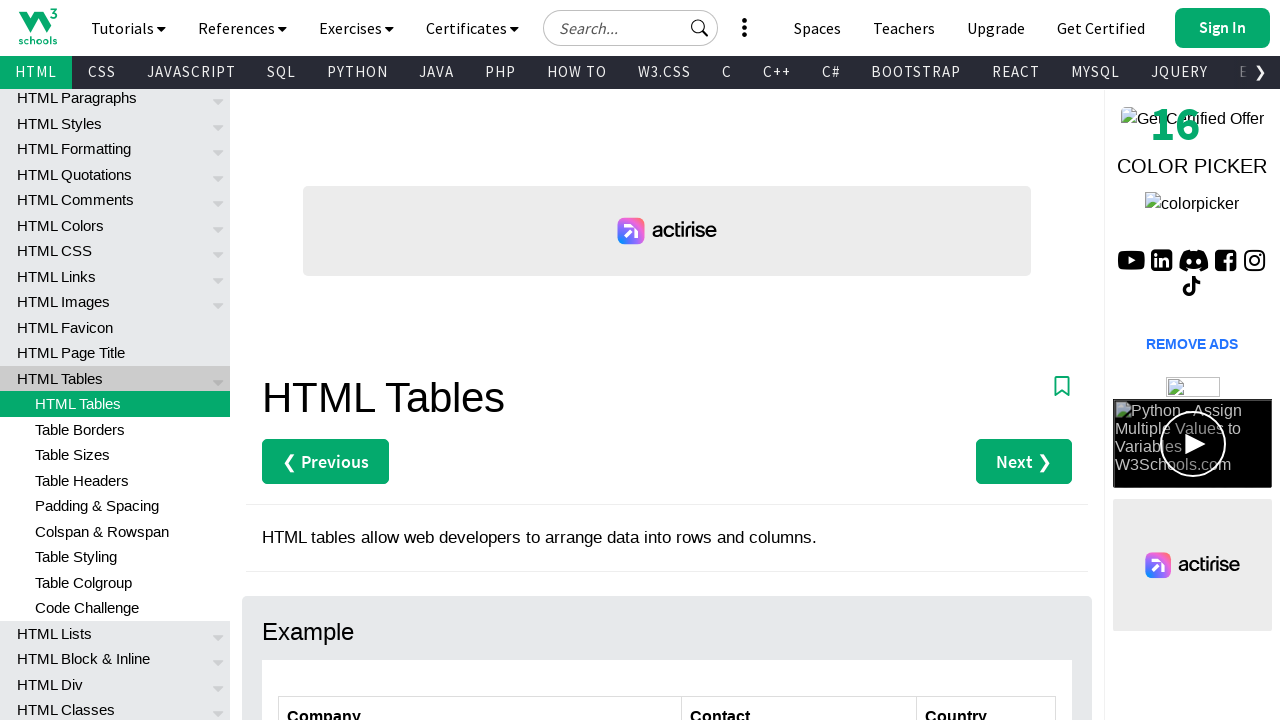

Accessed specific cell in table (row 4, column 2)
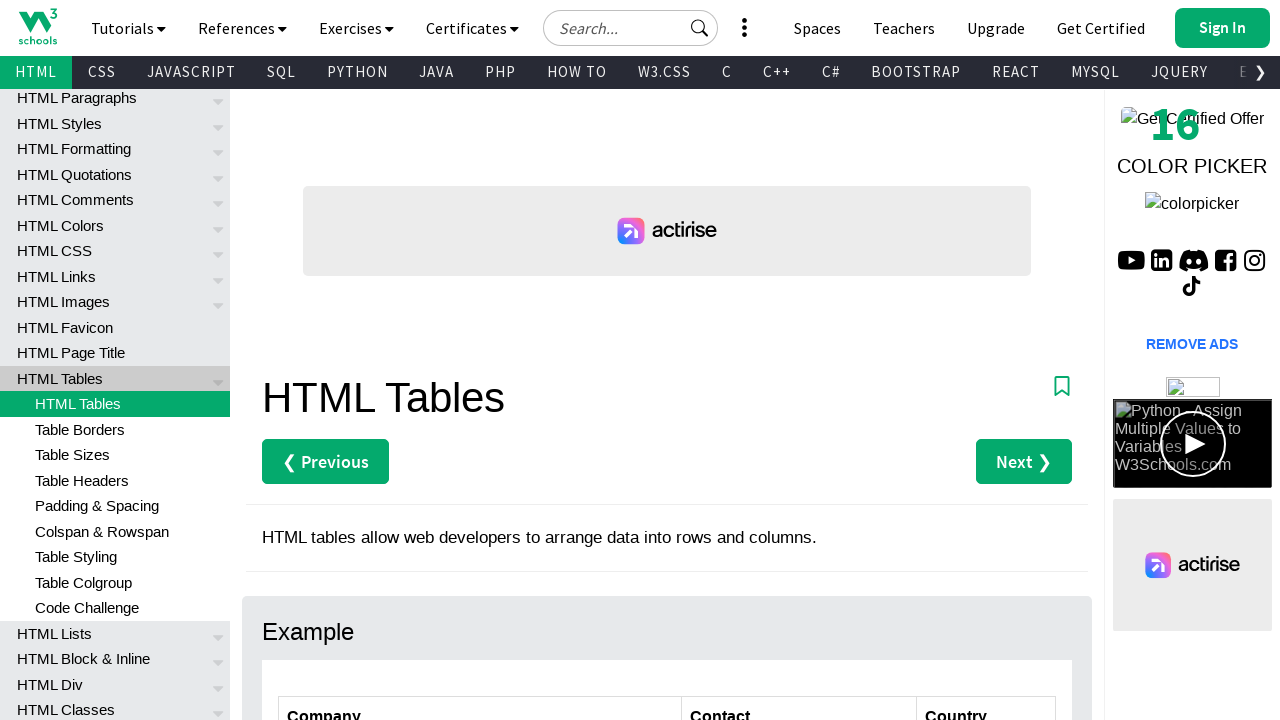

Clicked on table cell (row 2, column 1) to verify interactivity at (480, 360) on xpath=//table[@id='customers']/tbody/tr[2]/td[1]
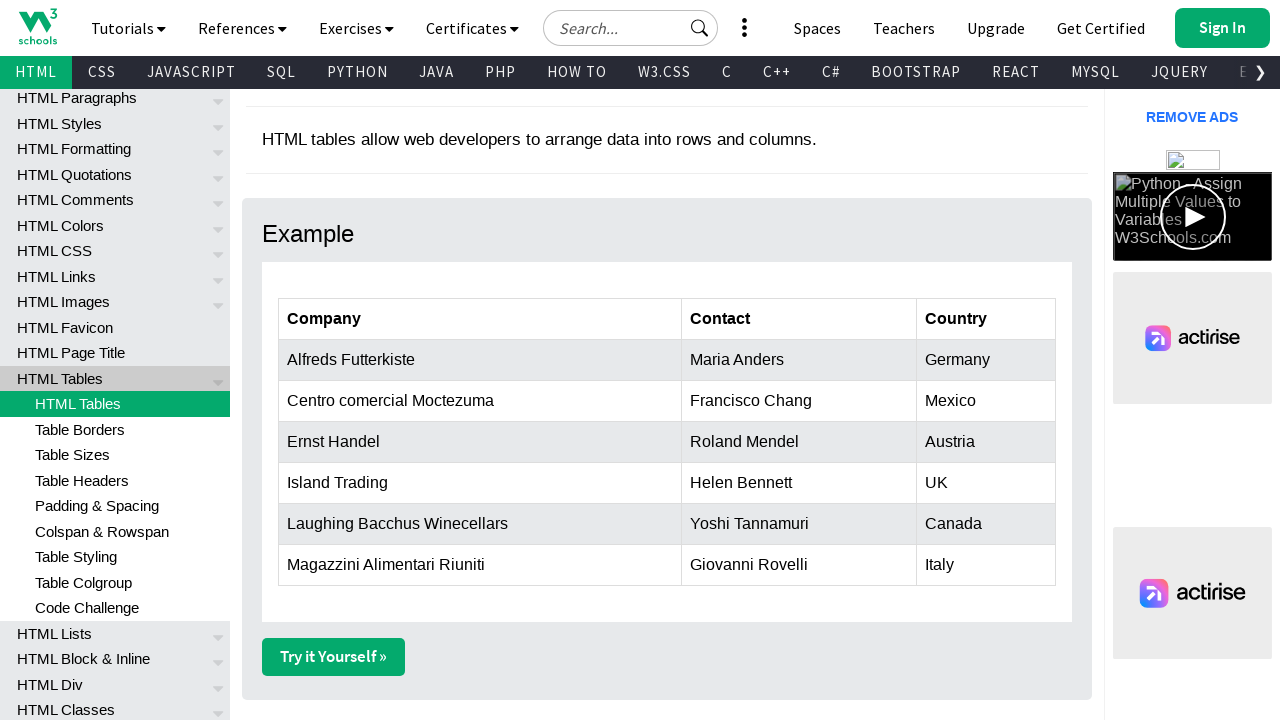

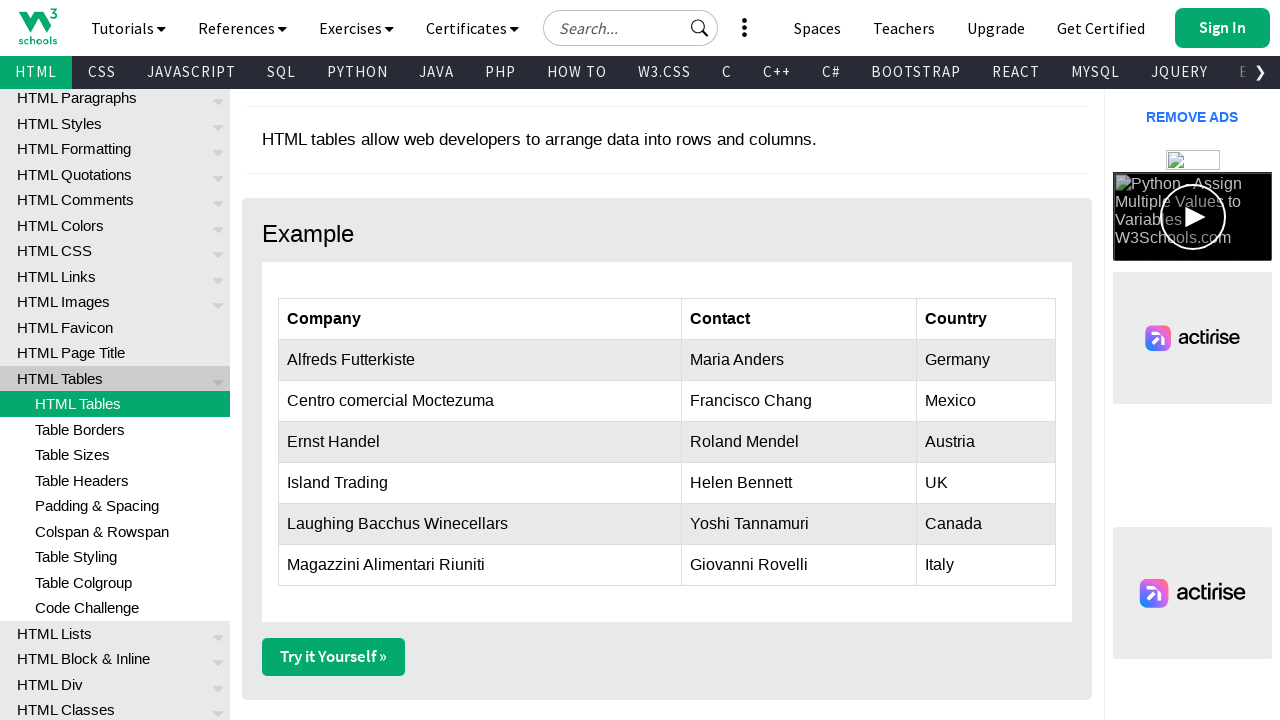